Tests the entry ad modal functionality by clicking on the modal footer to dismiss the advertisement popup

Starting URL: http://the-internet.herokuapp.com/entry_ad

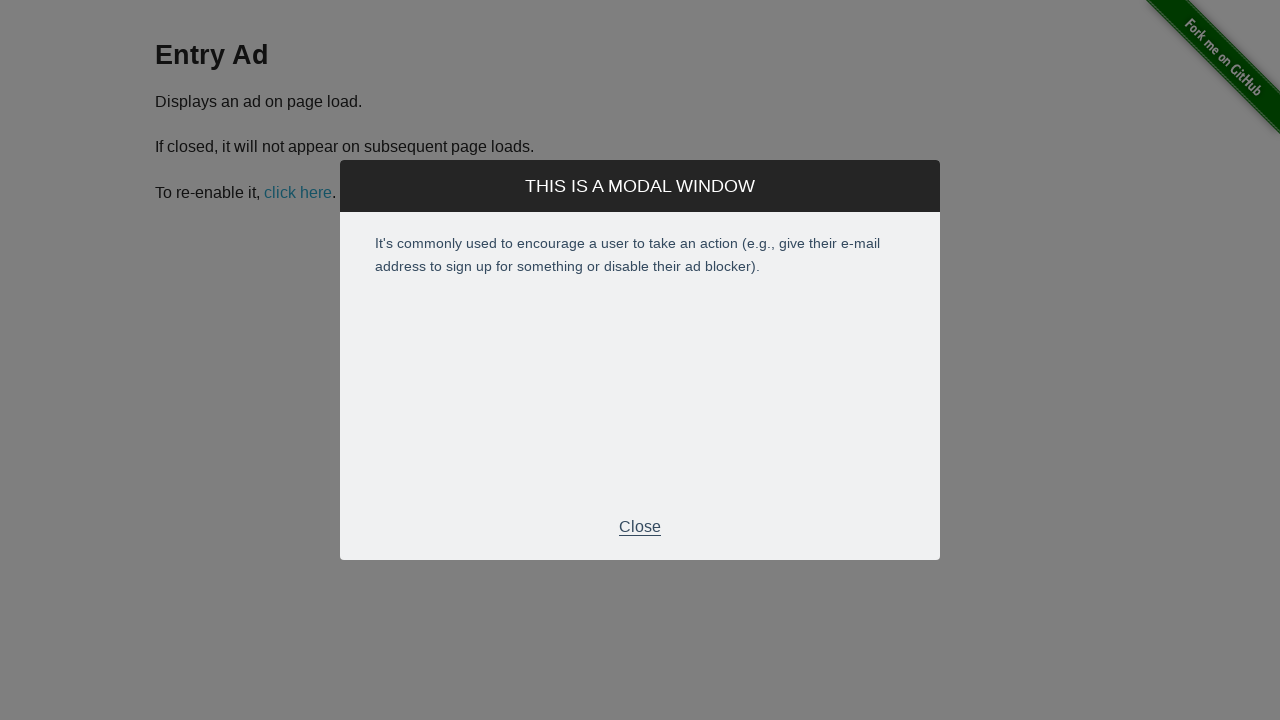

Entry ad modal appeared on page
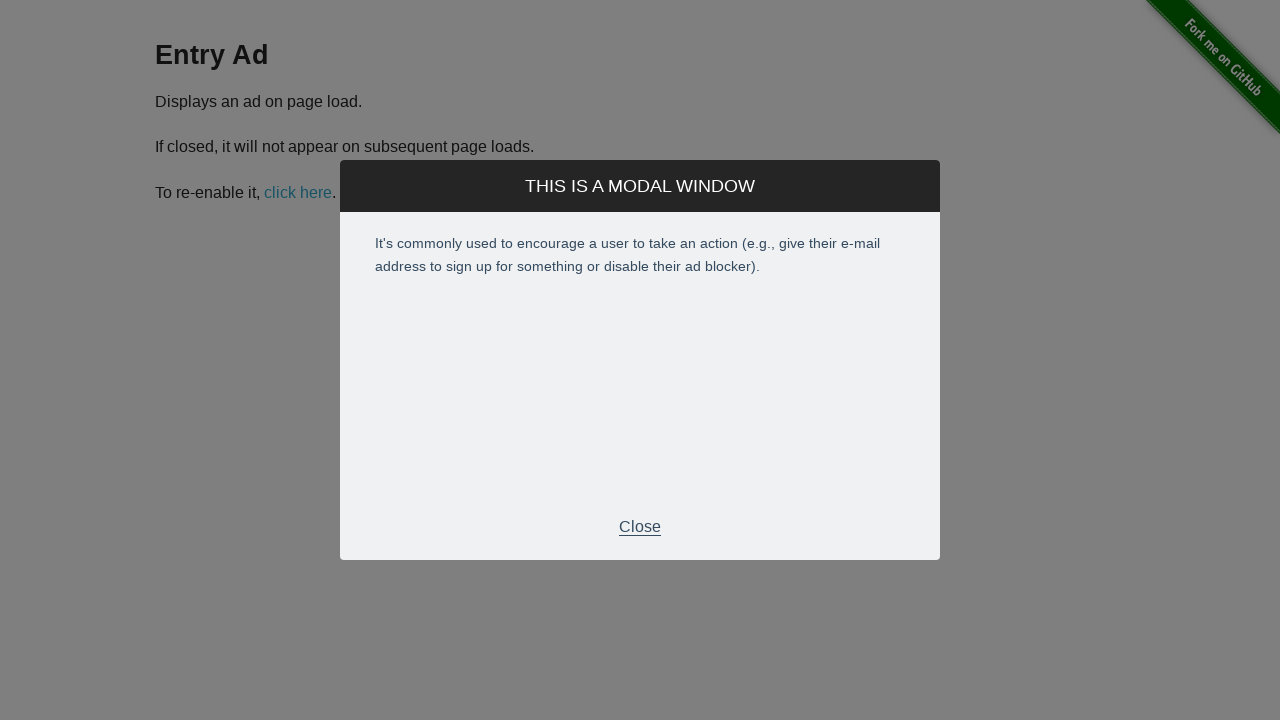

Clicked modal footer to dismiss the advertisement popup at (640, 527) on .modal-footer
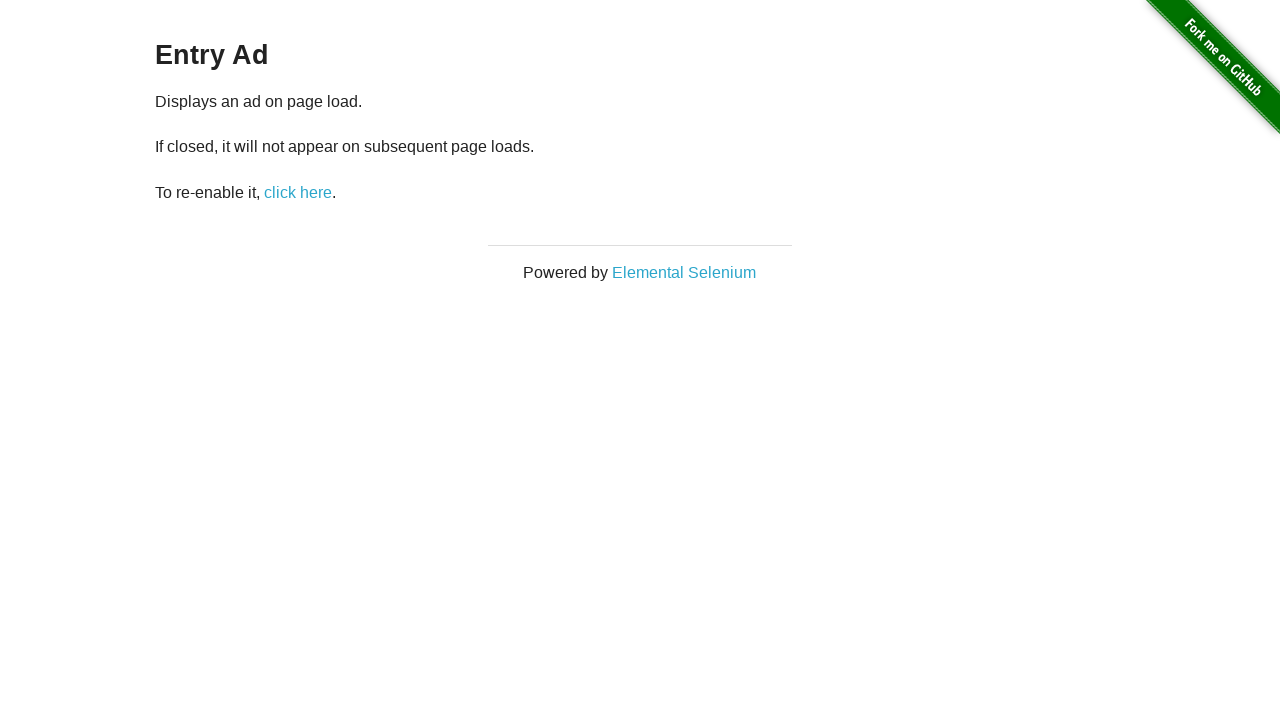

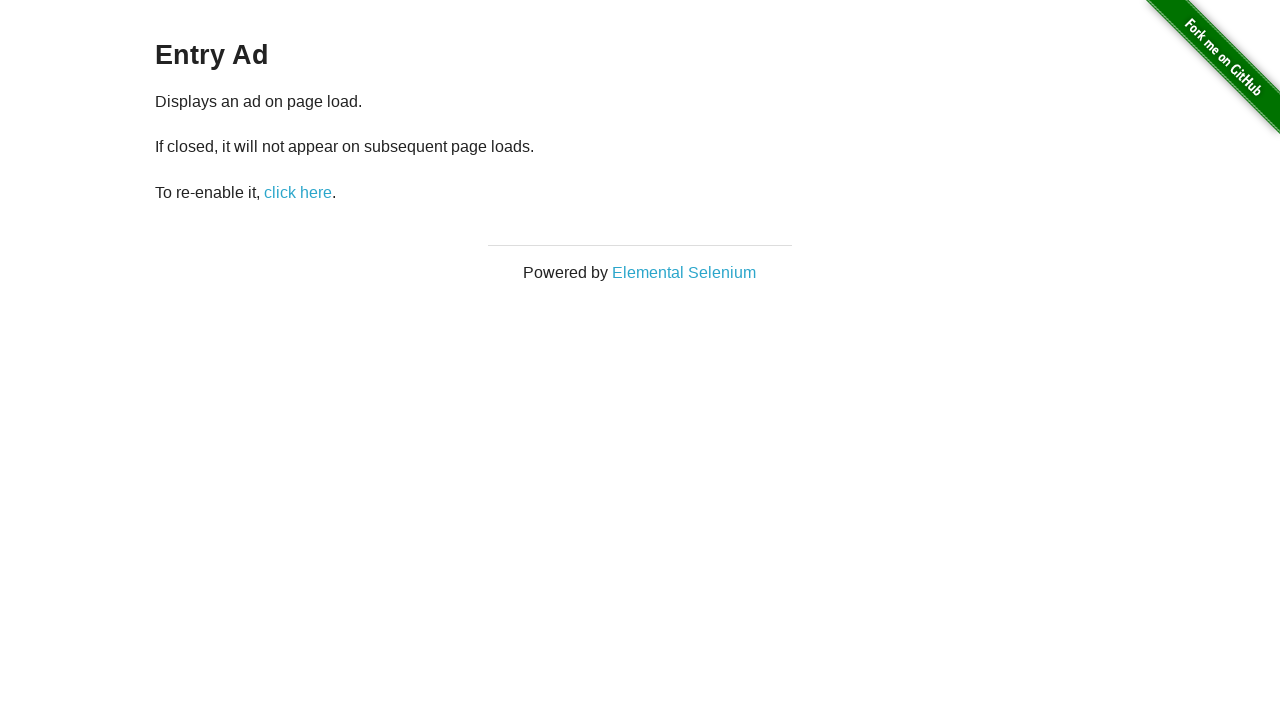